Tests closing a modal dialog by pressing Escape key on the OK button

Starting URL: https://testpages.eviltester.com/styled/alerts/fake-alert-test.html

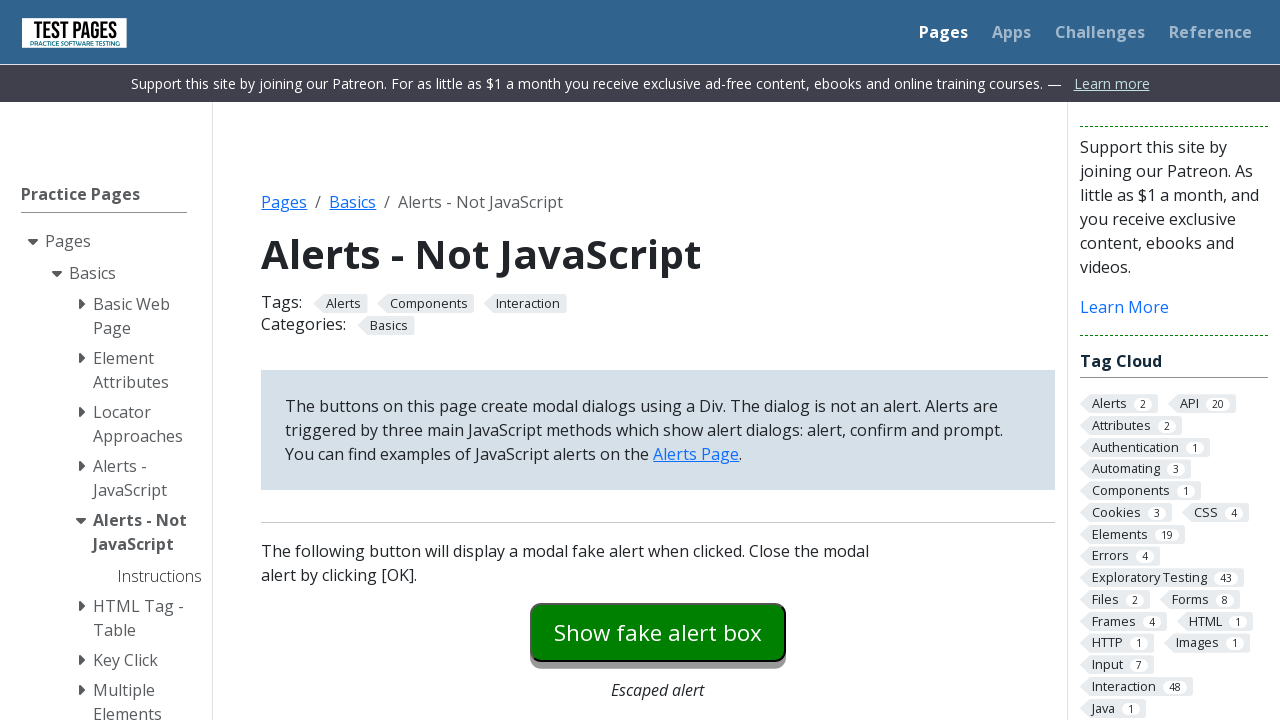

Navigated to fake alert test page
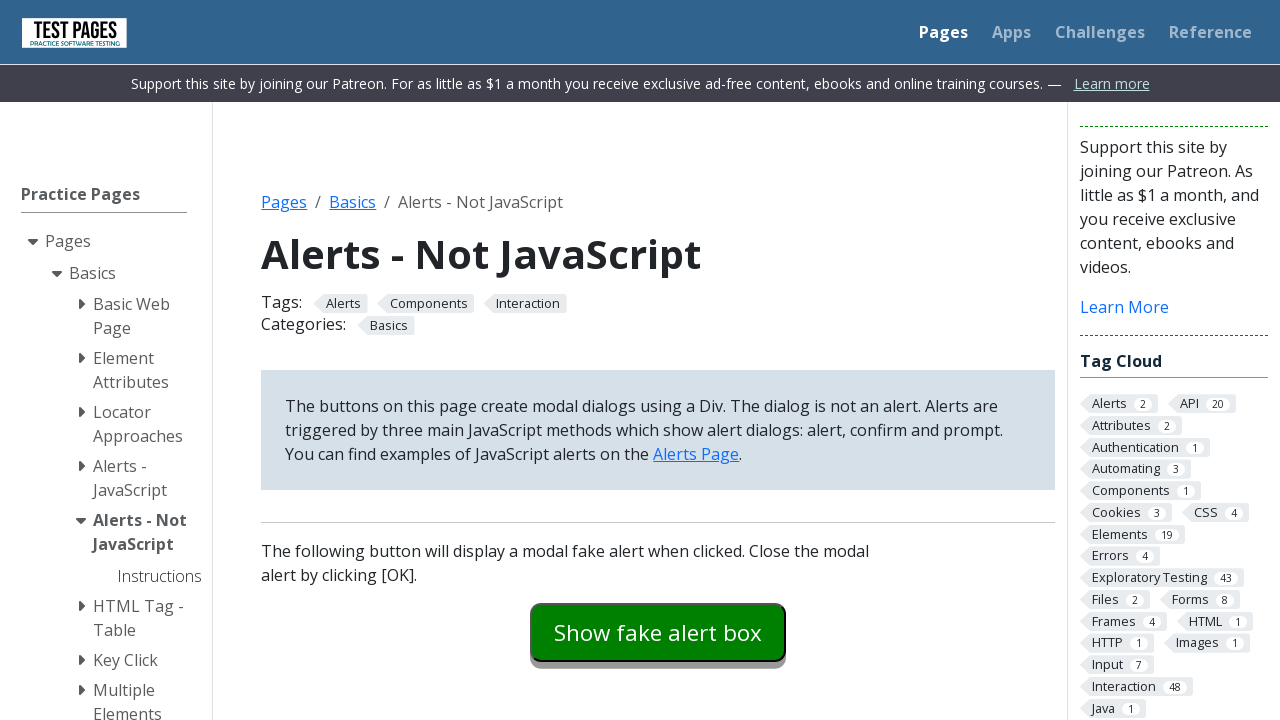

Clicked modal dialog button to open fake alert at (658, 360) on #modaldialog
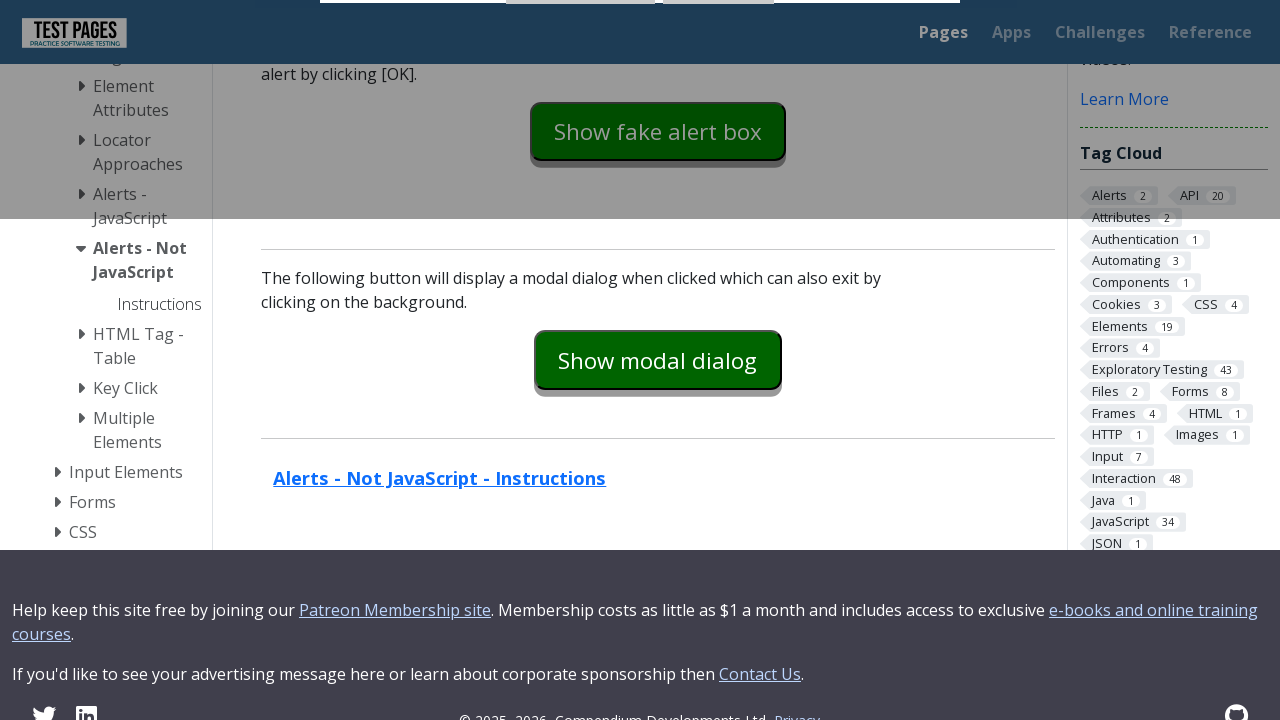

Pressed Escape key on OK button to close modal dialog on #dialog-ok
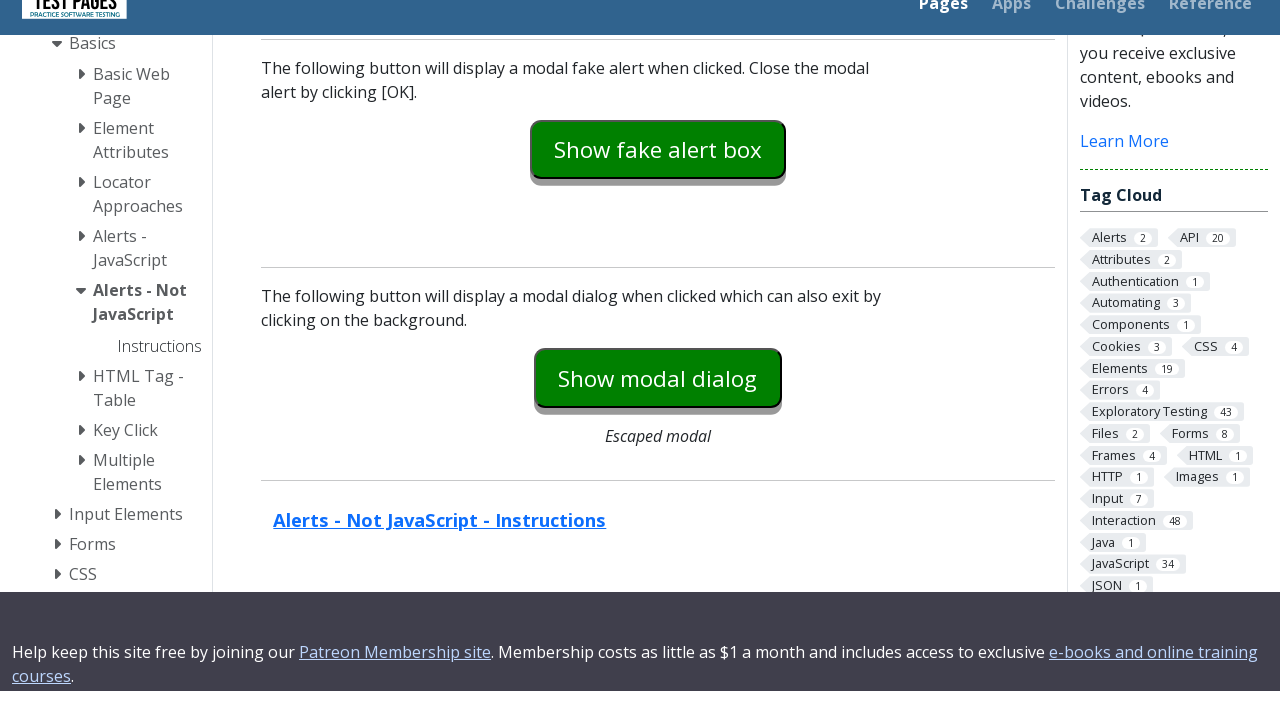

Verified modal dialog is hidden after pressing Escape
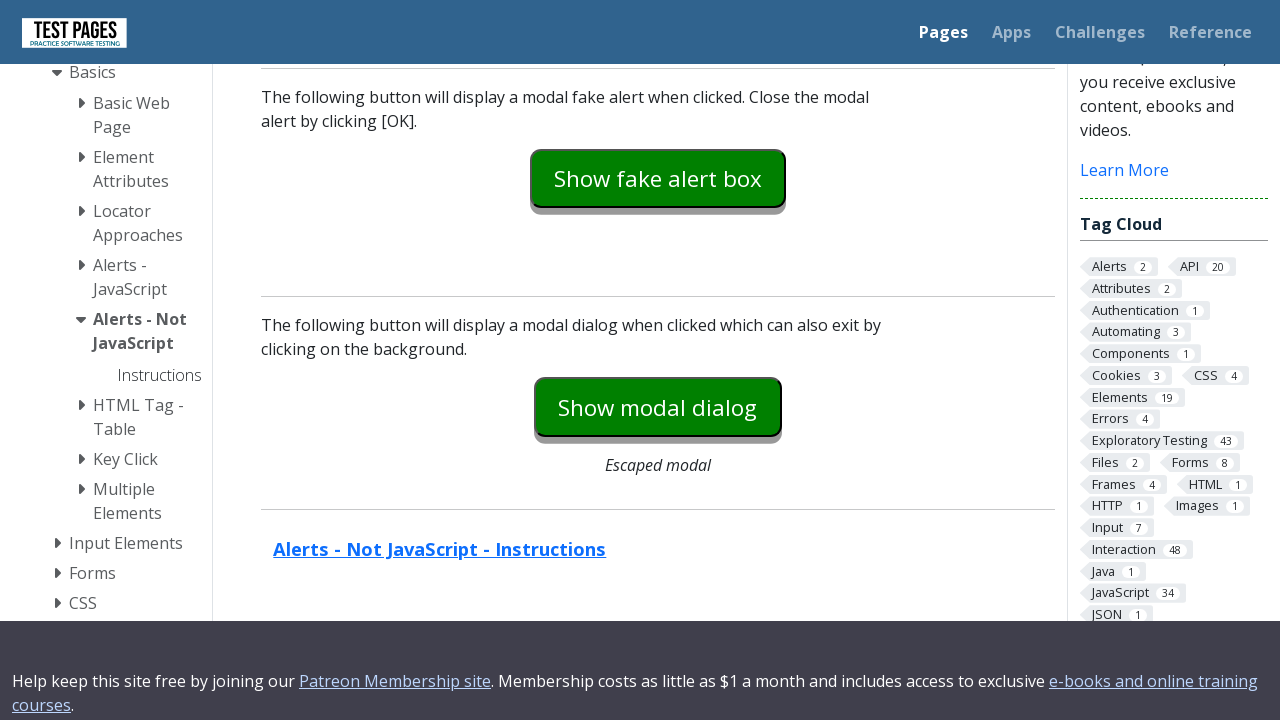

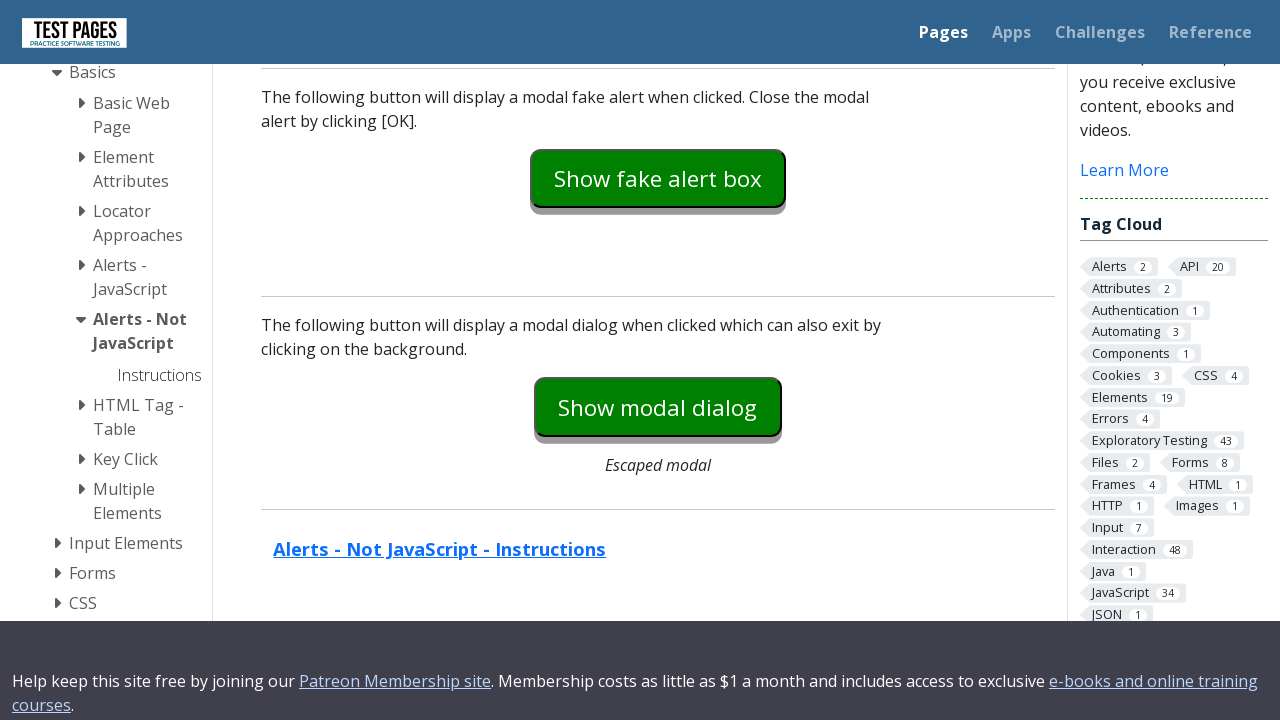